Verifies that an error message is displayed when attempting to login without entering a username

Starting URL: https://www.saucedemo.com/

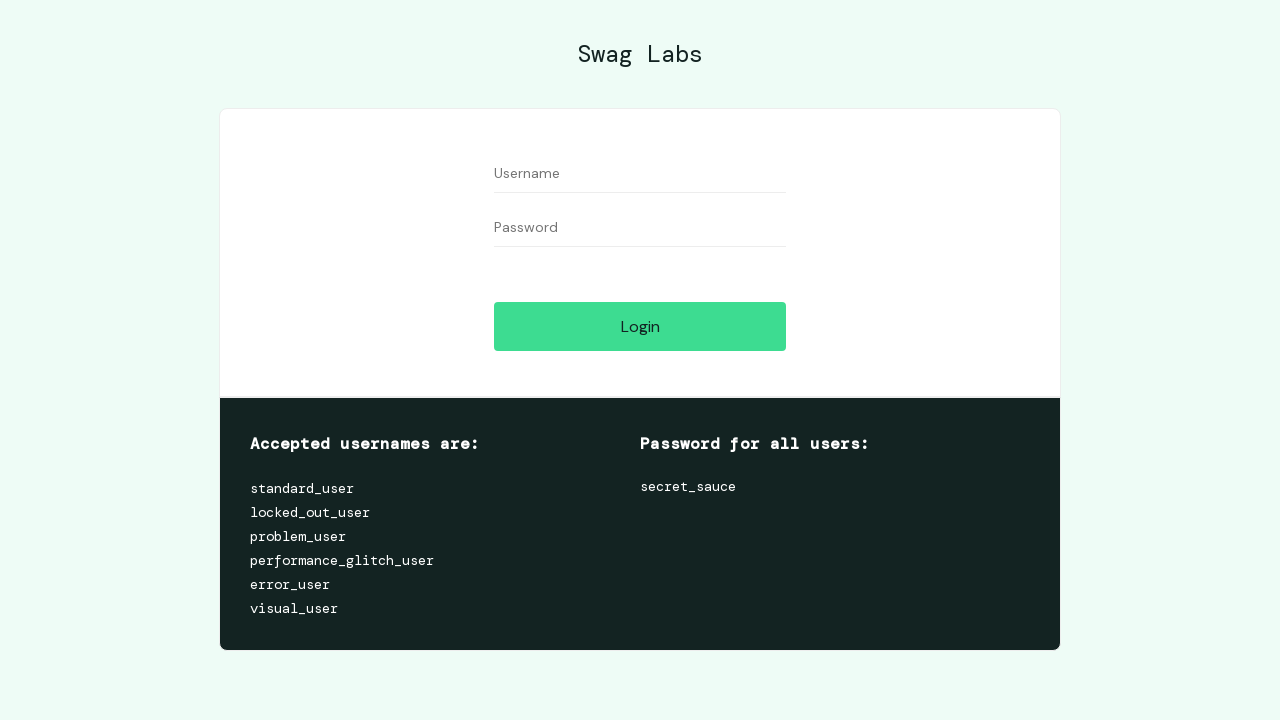

Clicked login button without entering username or password at (640, 326) on #login-button
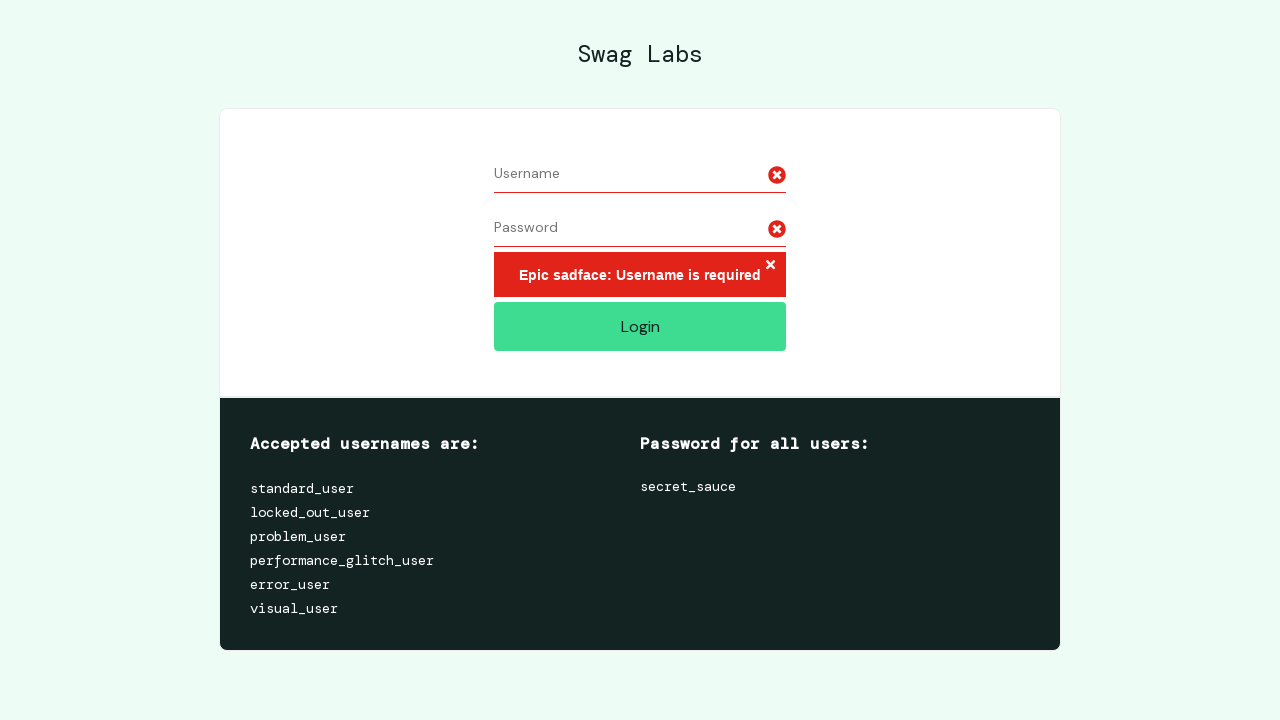

Error message appeared on screen
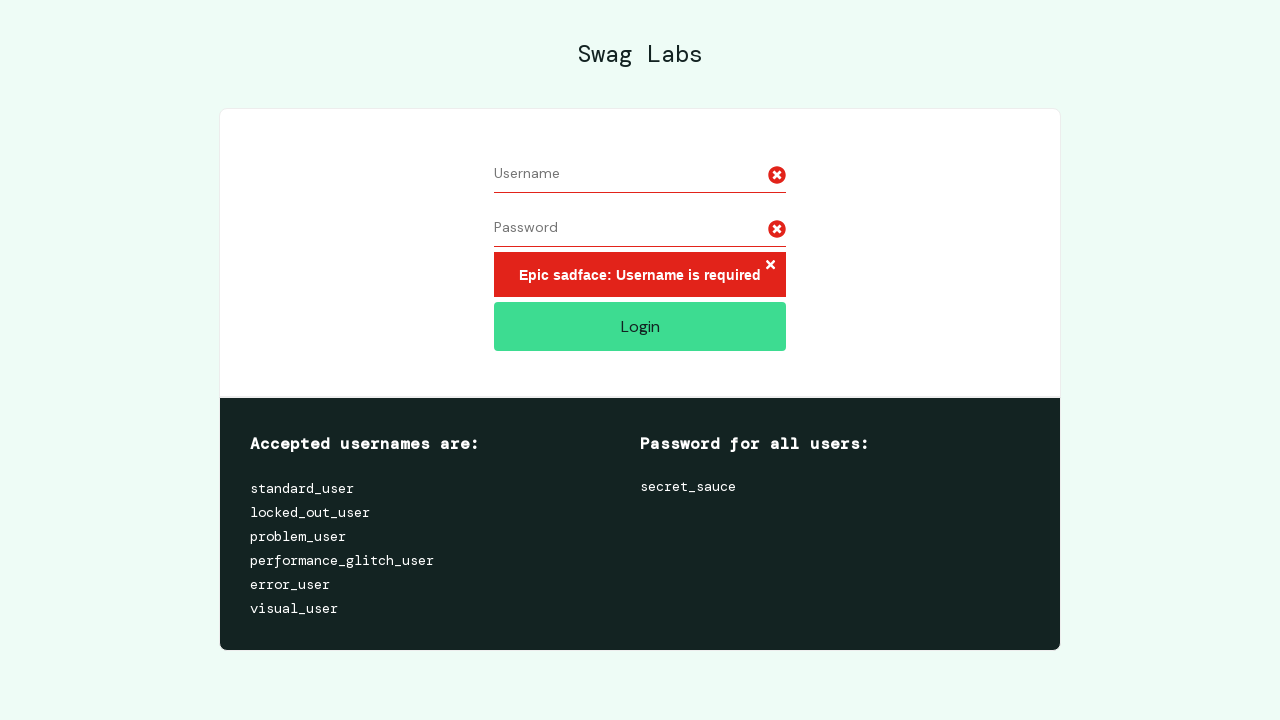

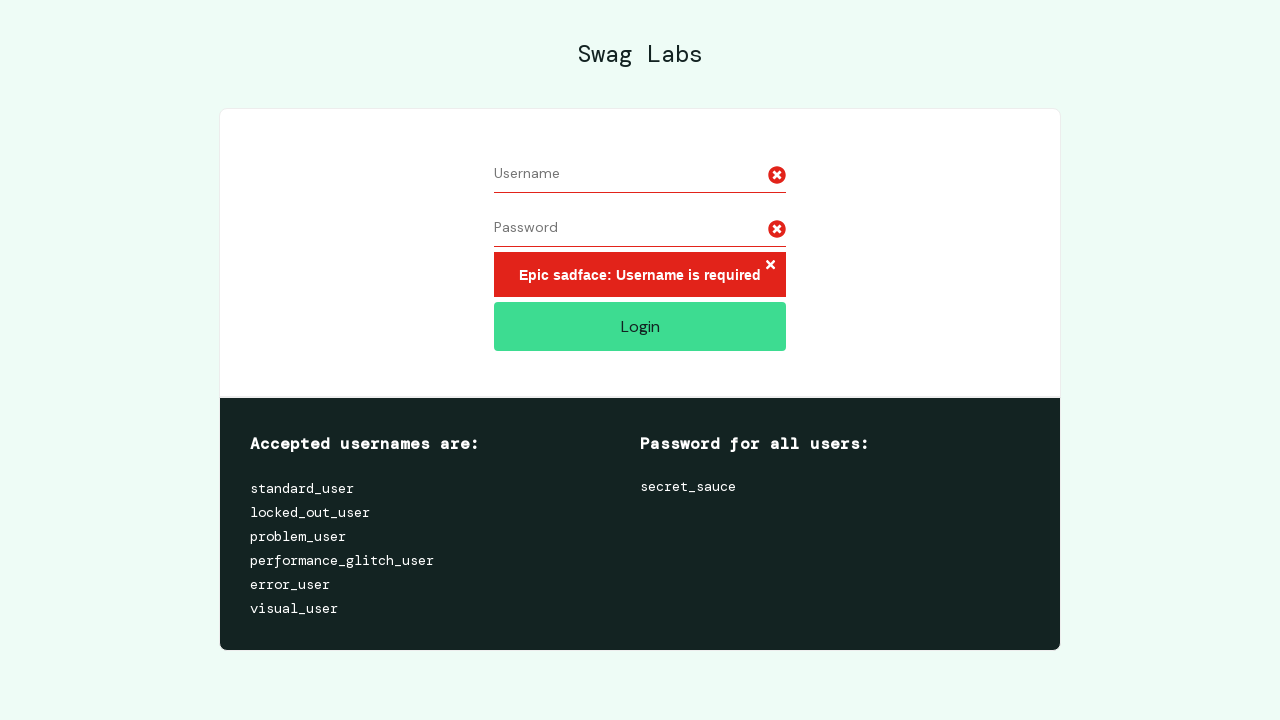